Adds multiple items to cart from a grocery shopping site, applies a promo code, and proceeds through checkout flow

Starting URL: https://rahulshettyacademy.com/seleniumPractise/

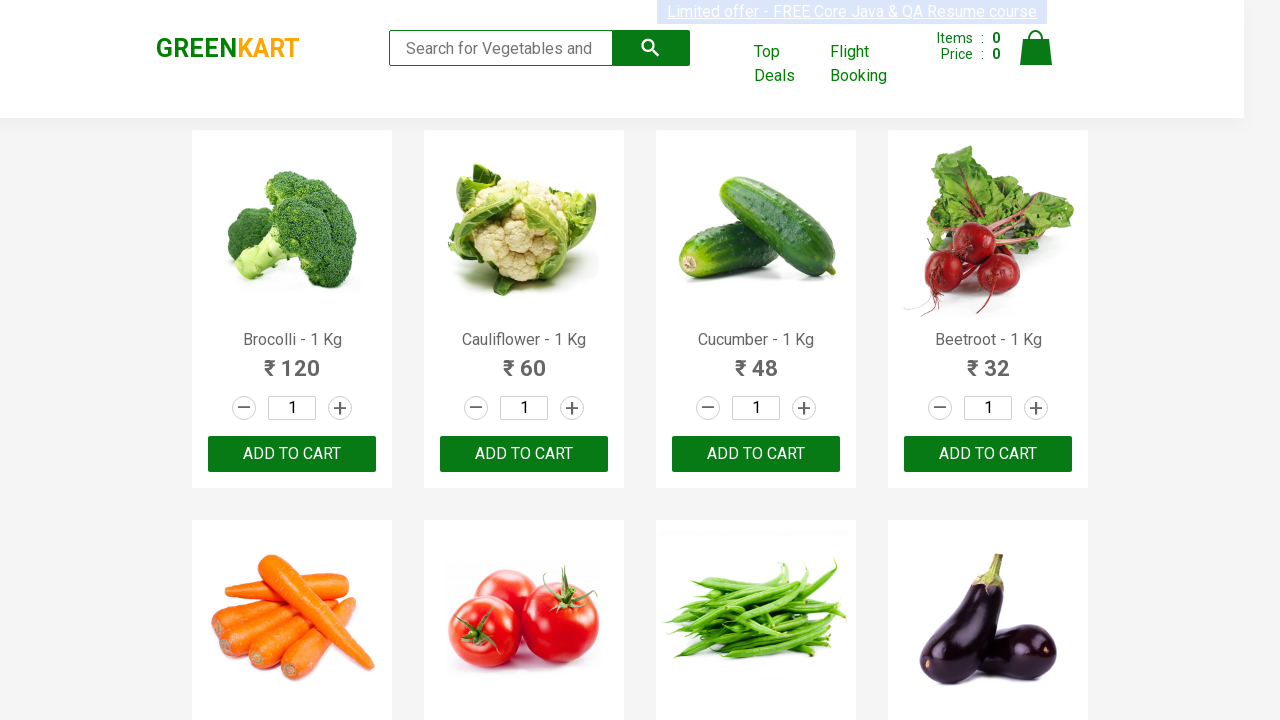

Retrieved all product names from the page
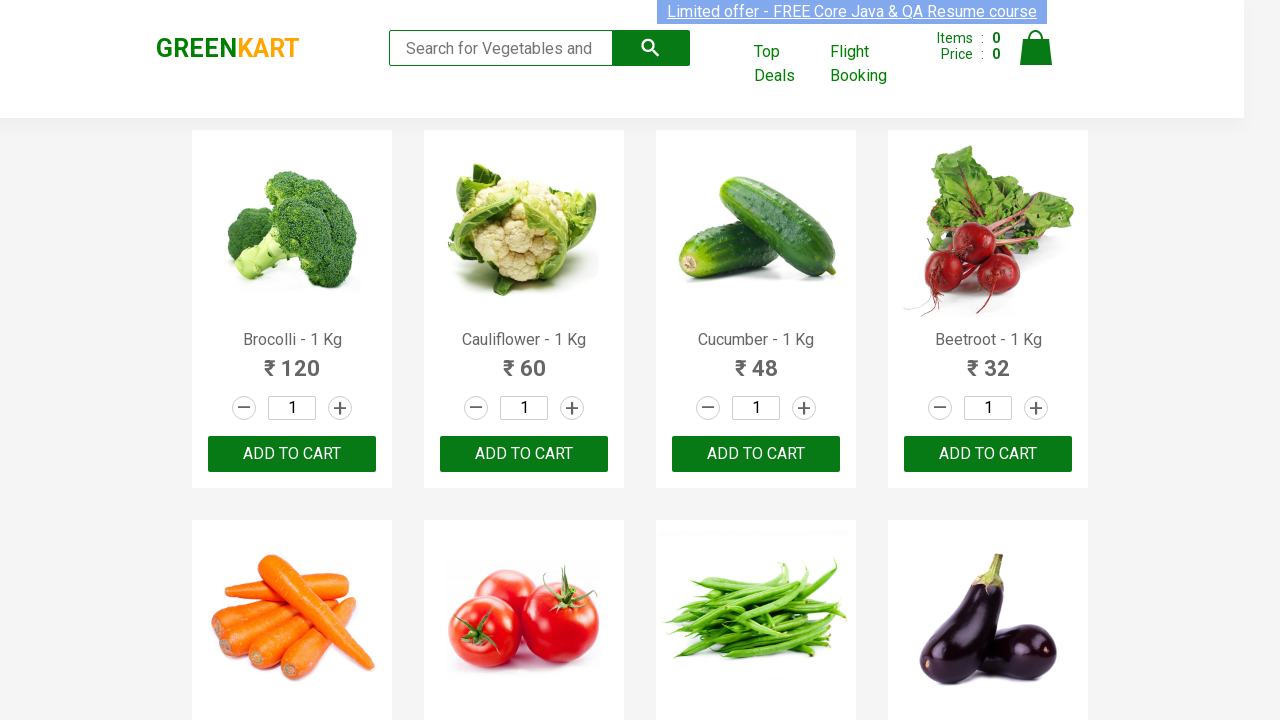

Added Cucumber to cart at (756, 454) on div.product-action >> nth=2
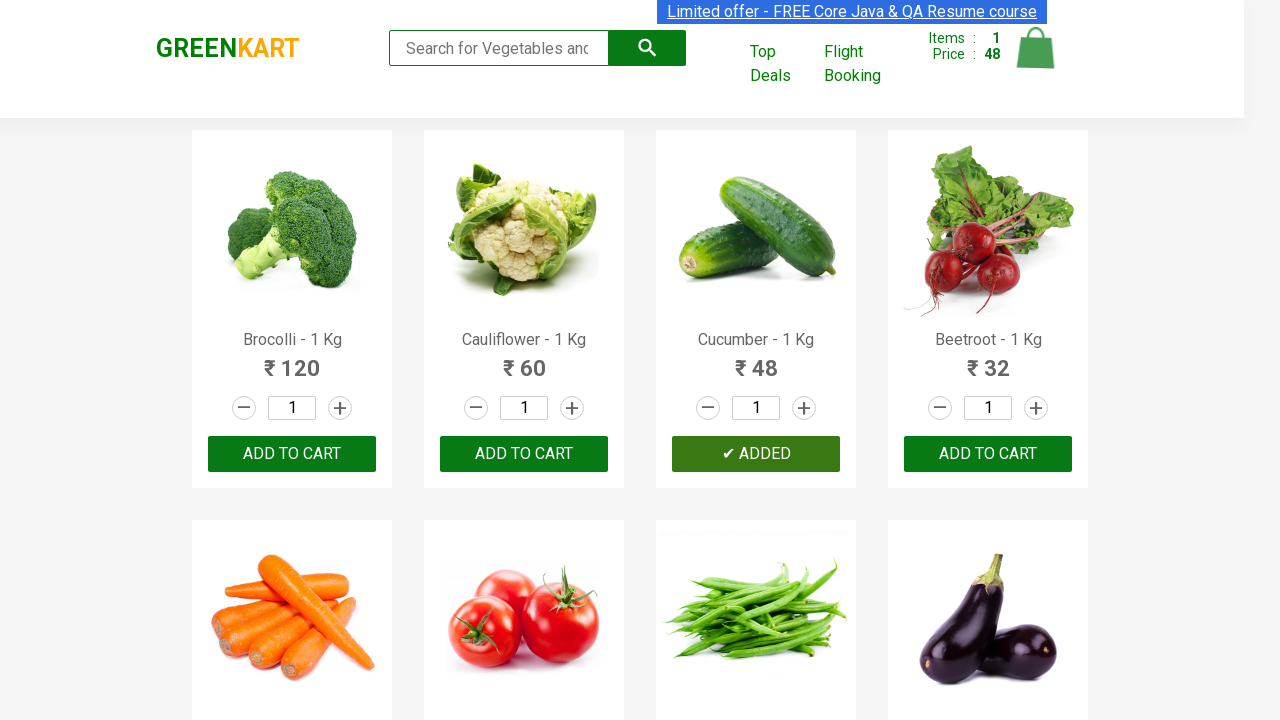

Added Brinjal to cart at (988, 360) on div.product-action >> nth=7
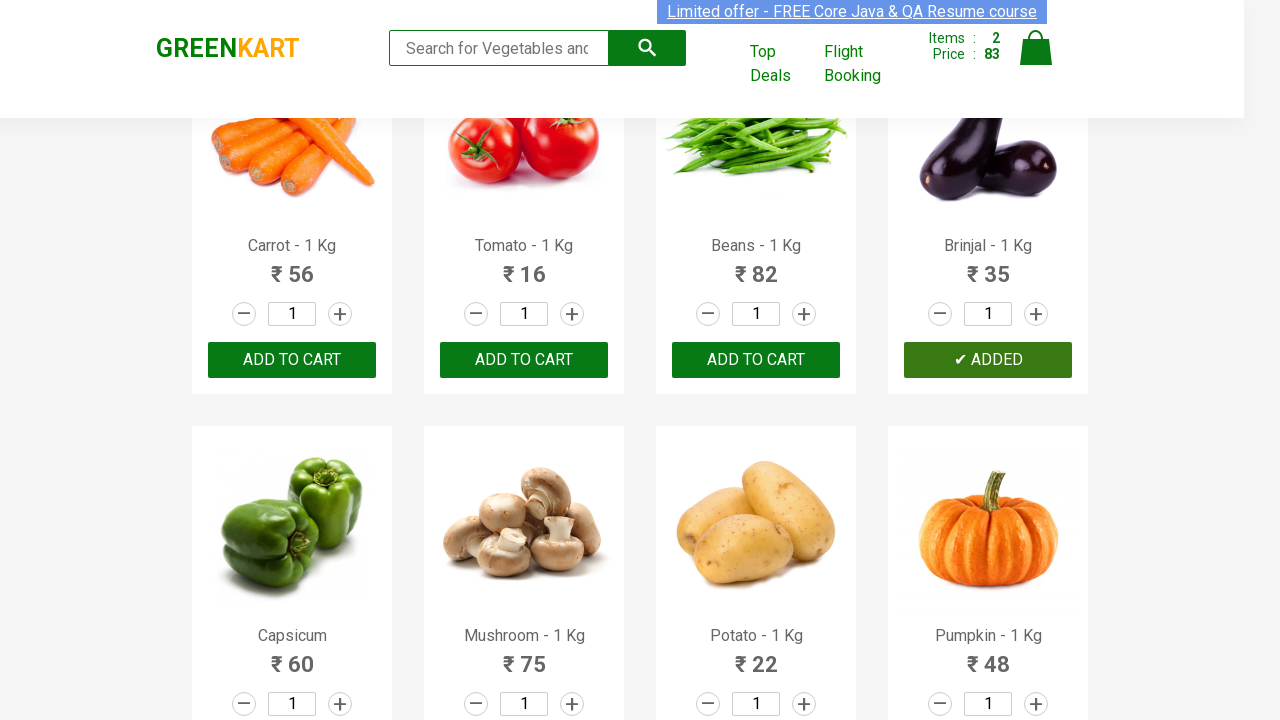

Added Pumpkin to cart at (988, 686) on div.product-action >> nth=11
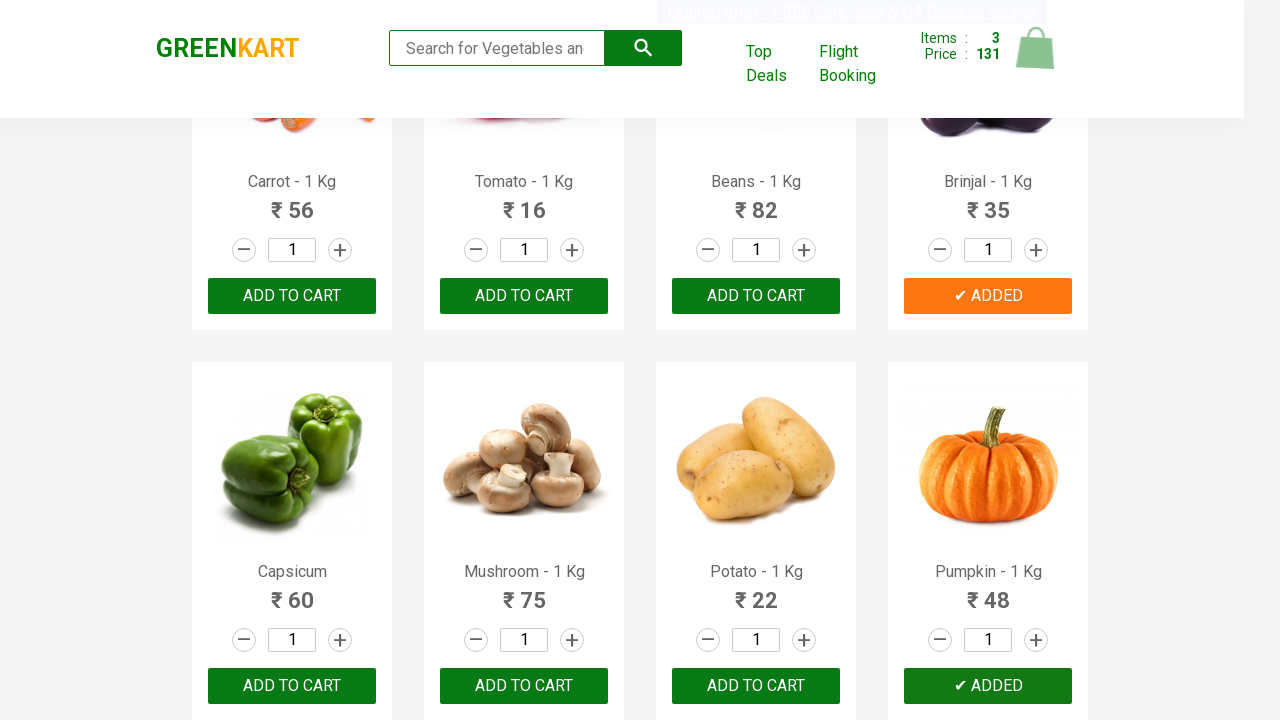

Clicked cart icon to view cart at (1036, 59) on a.cart-icon
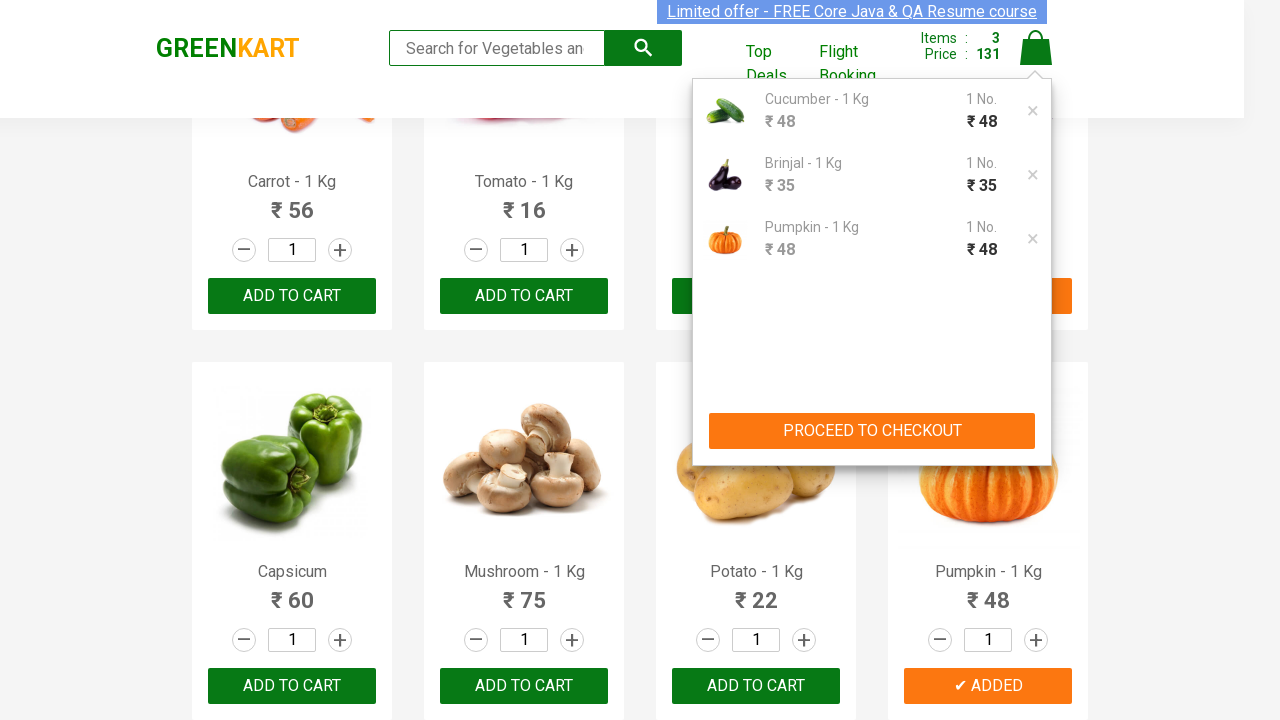

Clicked PROCEED TO CHECKOUT button at (872, 431) on xpath=//button[text()='PROCEED TO CHECKOUT']
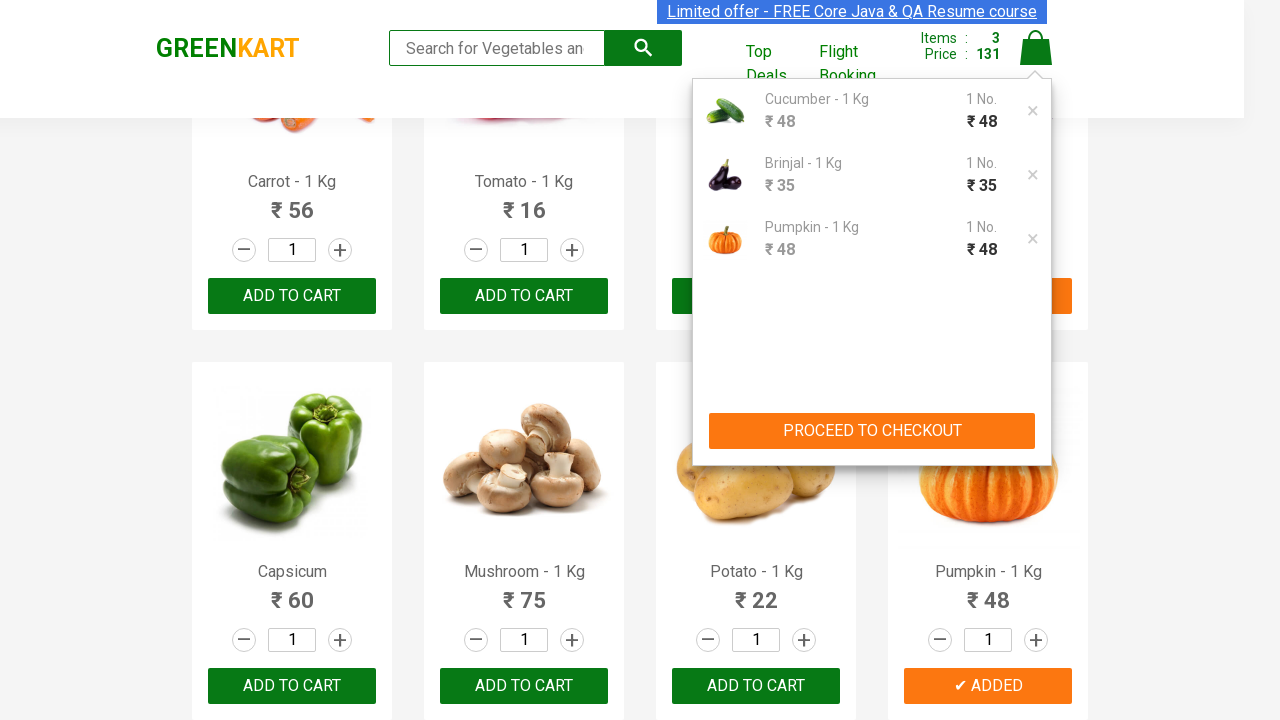

Entered promo code 'rahulshettyacademy' on input.promoCode
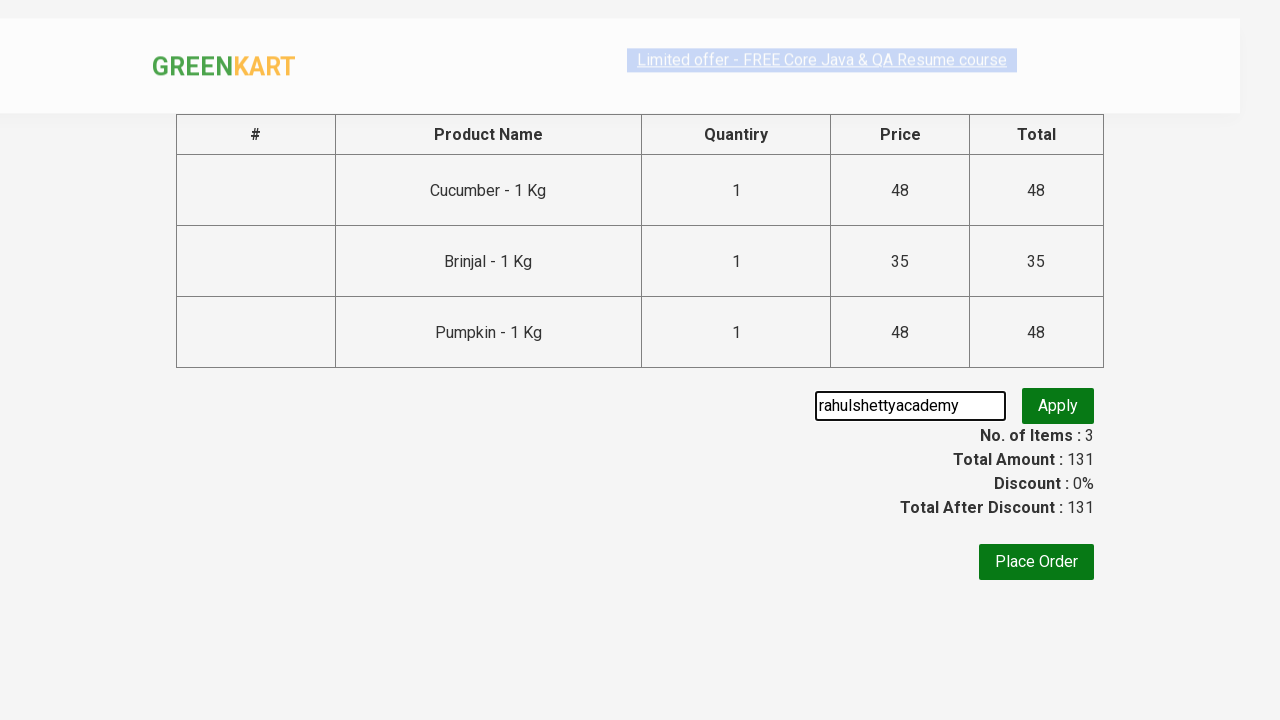

Clicked apply promo button at (1058, 406) on button.promoBtn
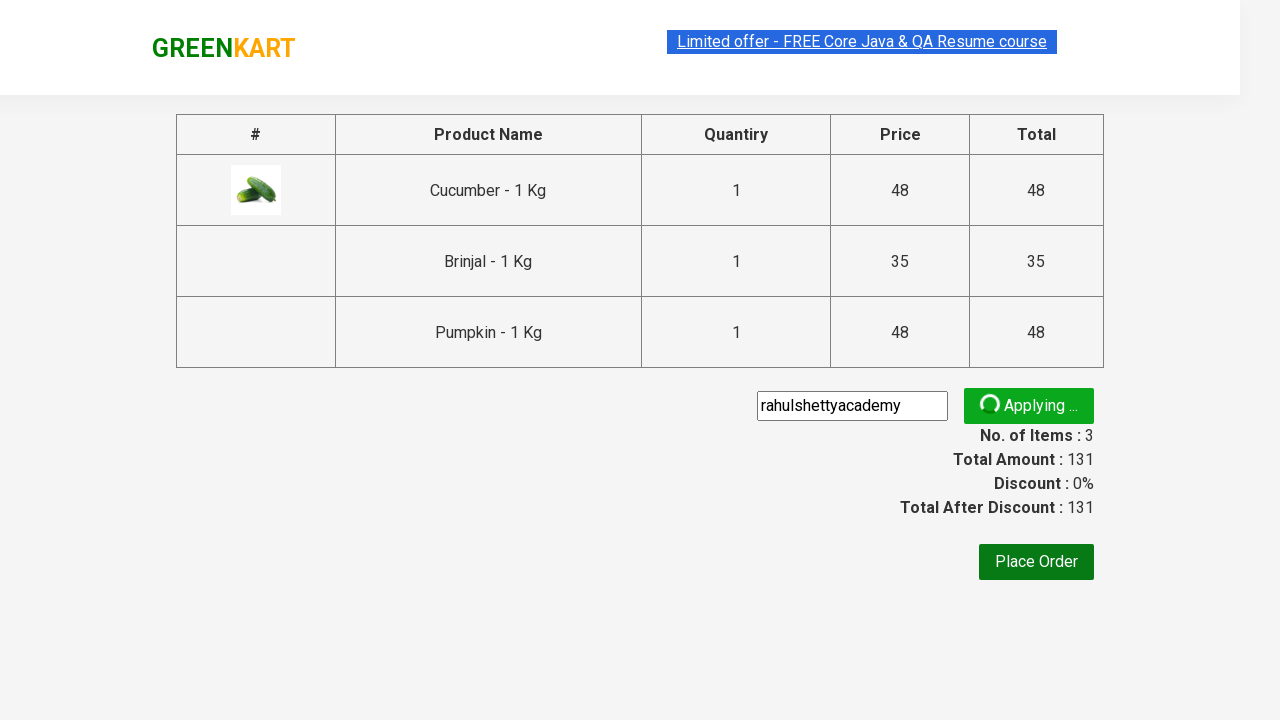

Clicked Place Order button to complete checkout at (1036, 562) on xpath=//button[text()='Place Order']
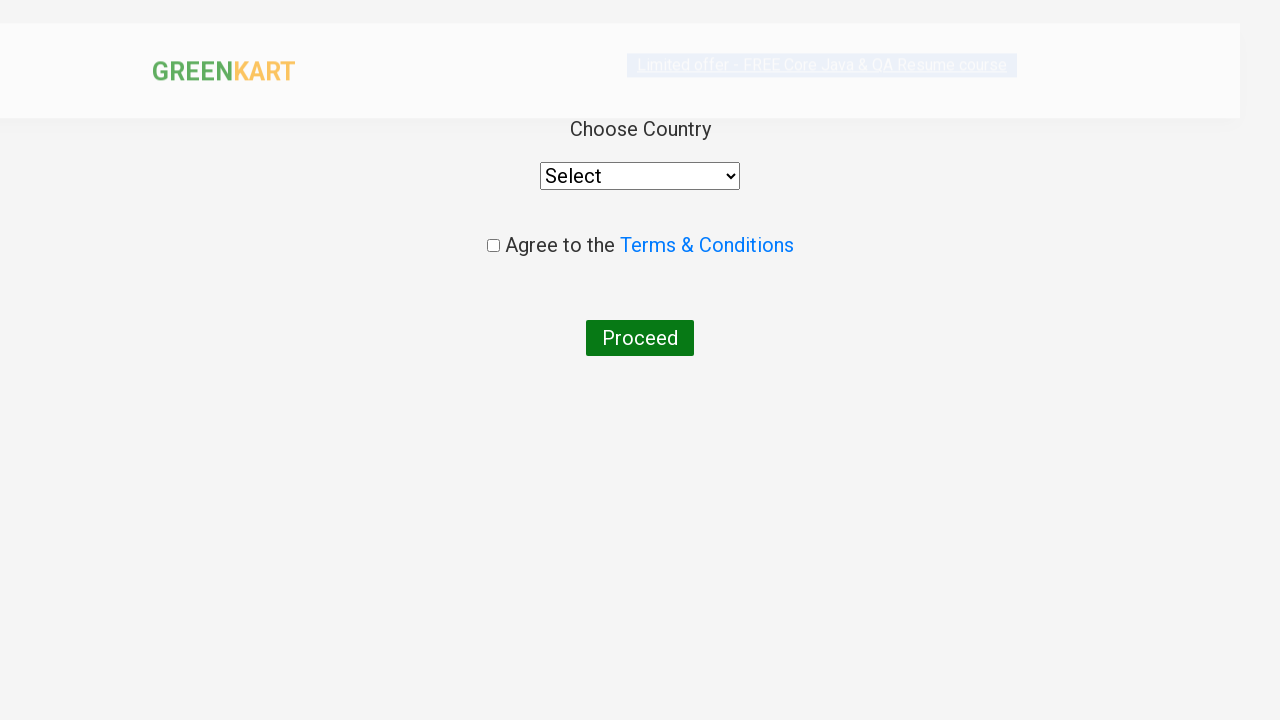

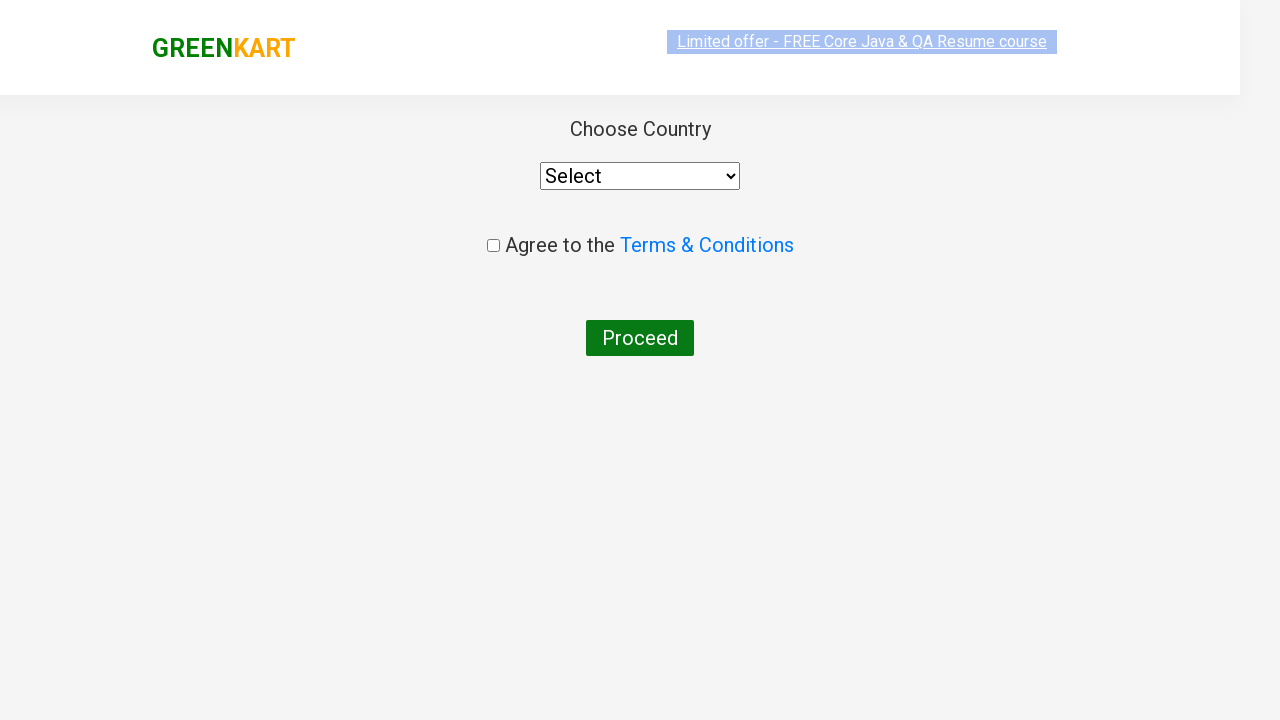